Tests JavaScript alert handling by triggering three types of alerts (JS Alert, JS Confirm, JS Prompt), interacting with each (accepting, dismissing, entering text), and verifying the result messages.

Starting URL: https://the-internet.herokuapp.com/javascript_alerts

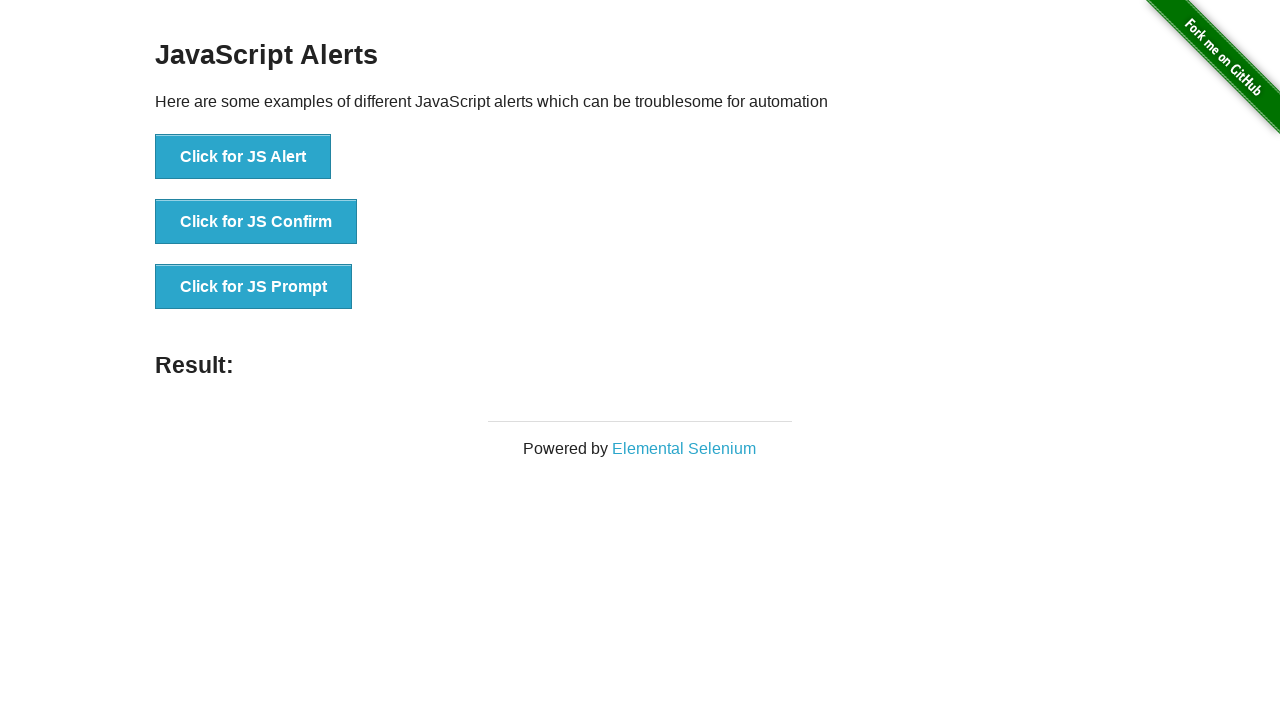

Clicked JS Alert button at (243, 157) on xpath=//button[@onclick='jsAlert()']
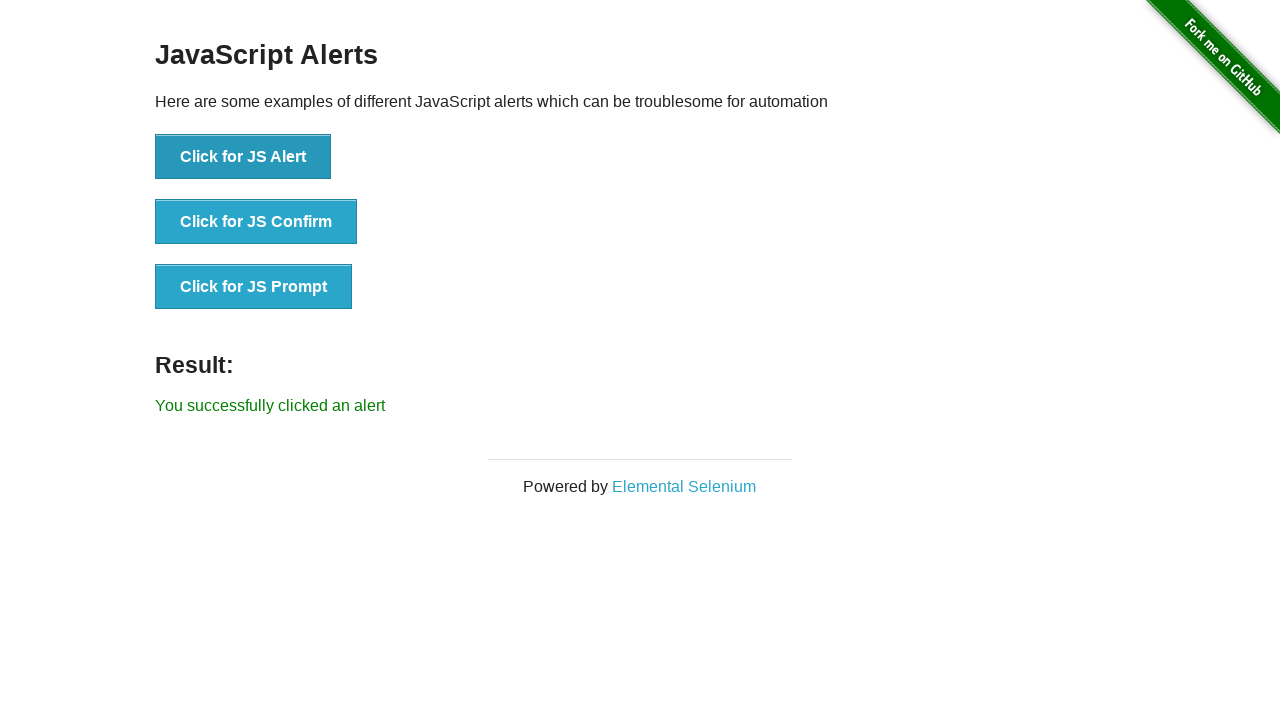

Clicked JS Alert button and accepted alert at (243, 157) on xpath=//button[@onclick='jsAlert()']
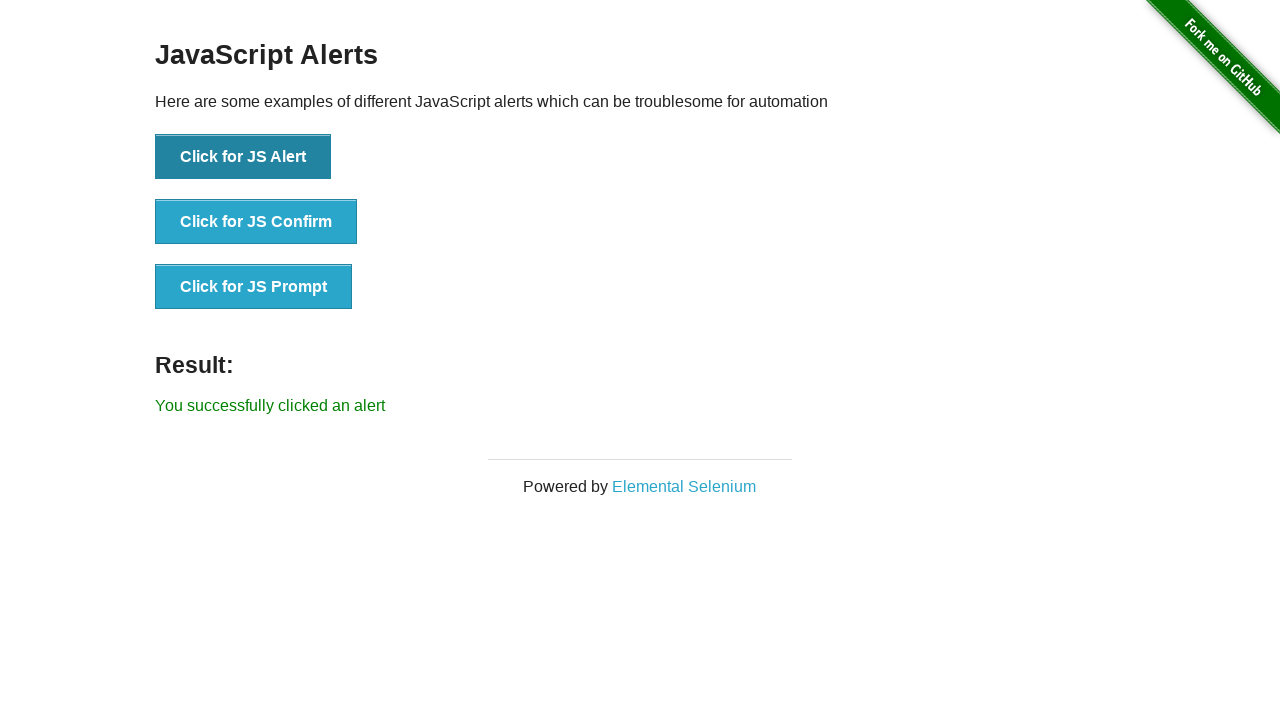

Clicked JS Alert button with proper alert handler at (243, 157) on xpath=//button[@onclick='jsAlert()']
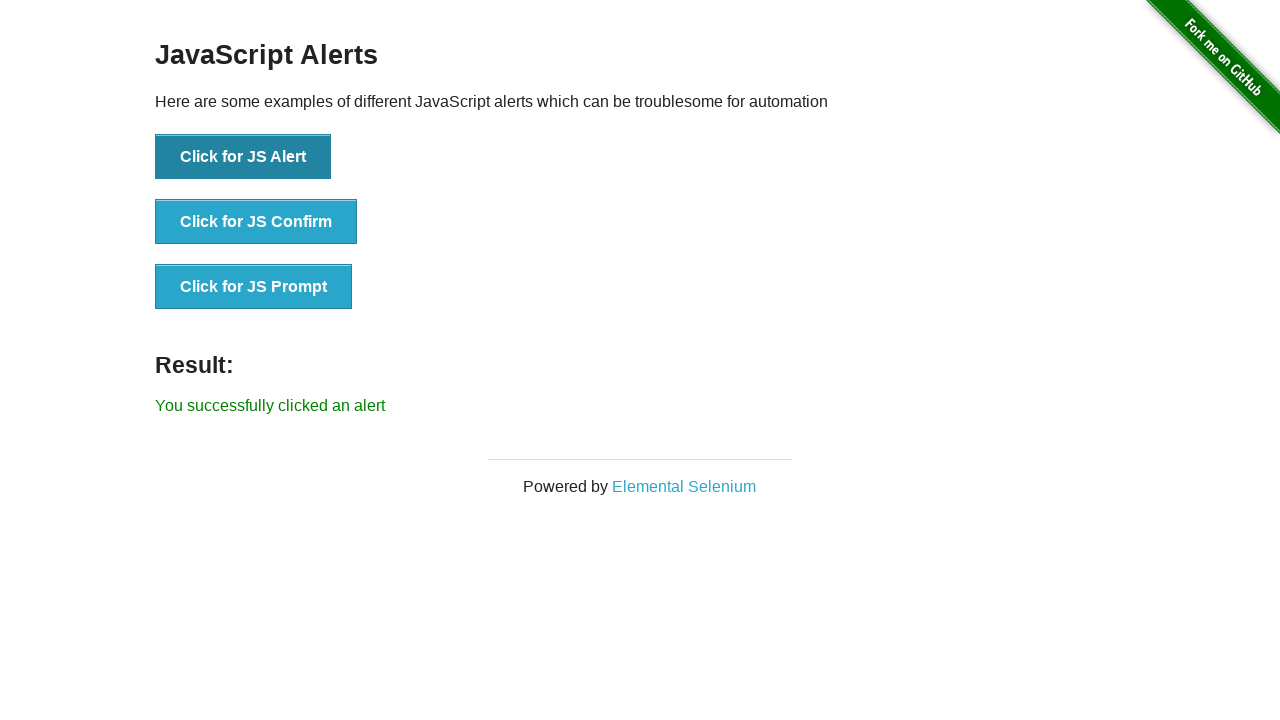

JS Alert result message appeared
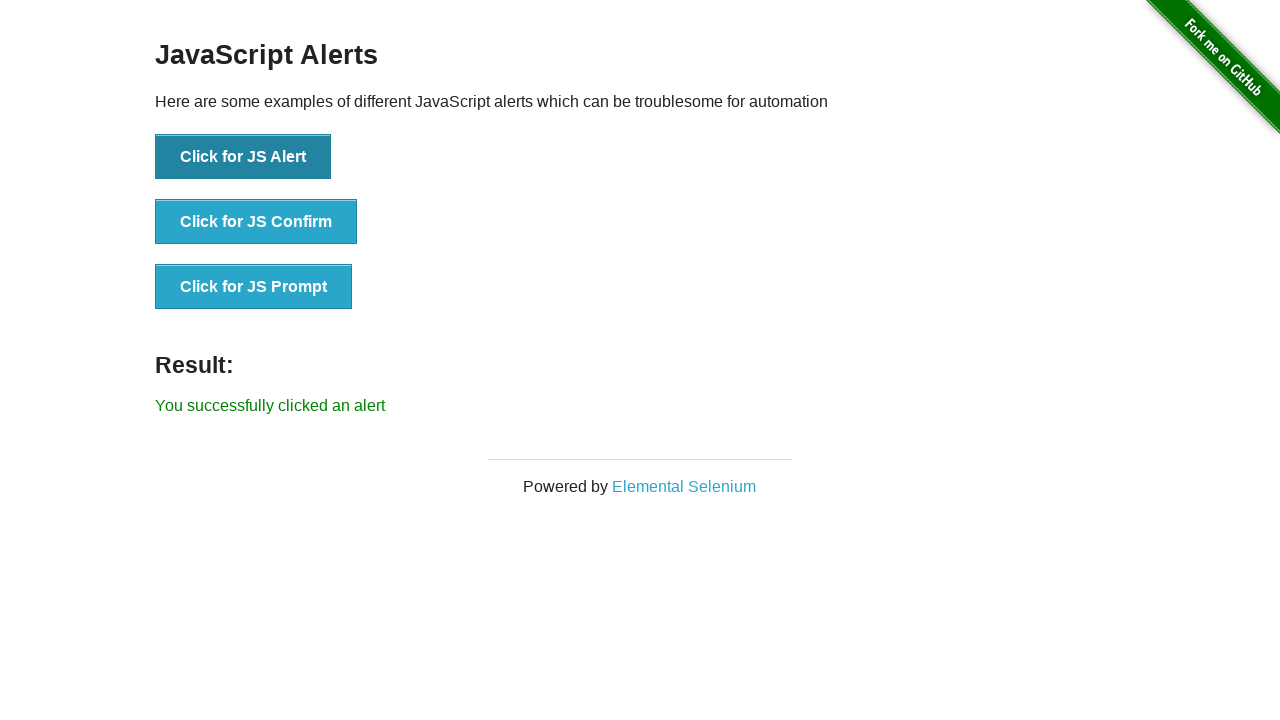

Clicked JS Confirm button and dismissed alert at (256, 222) on xpath=//button[@onclick='jsConfirm()']
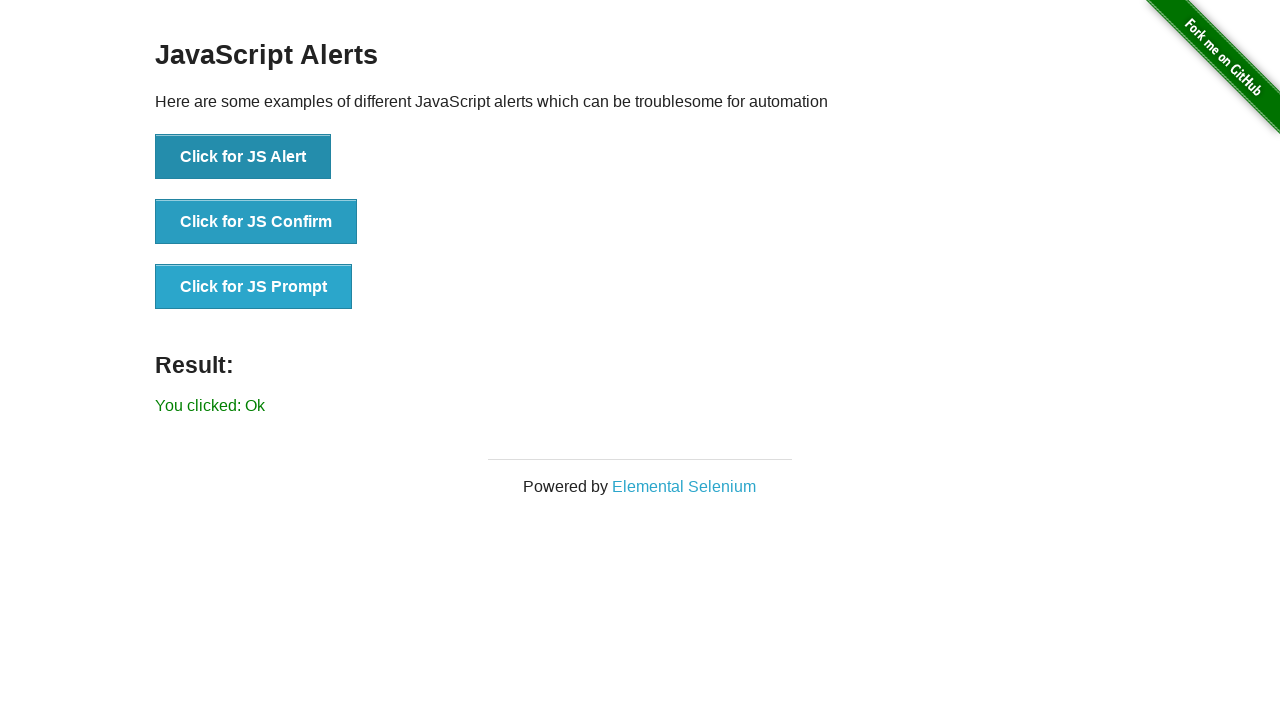

JS Confirm result message appeared
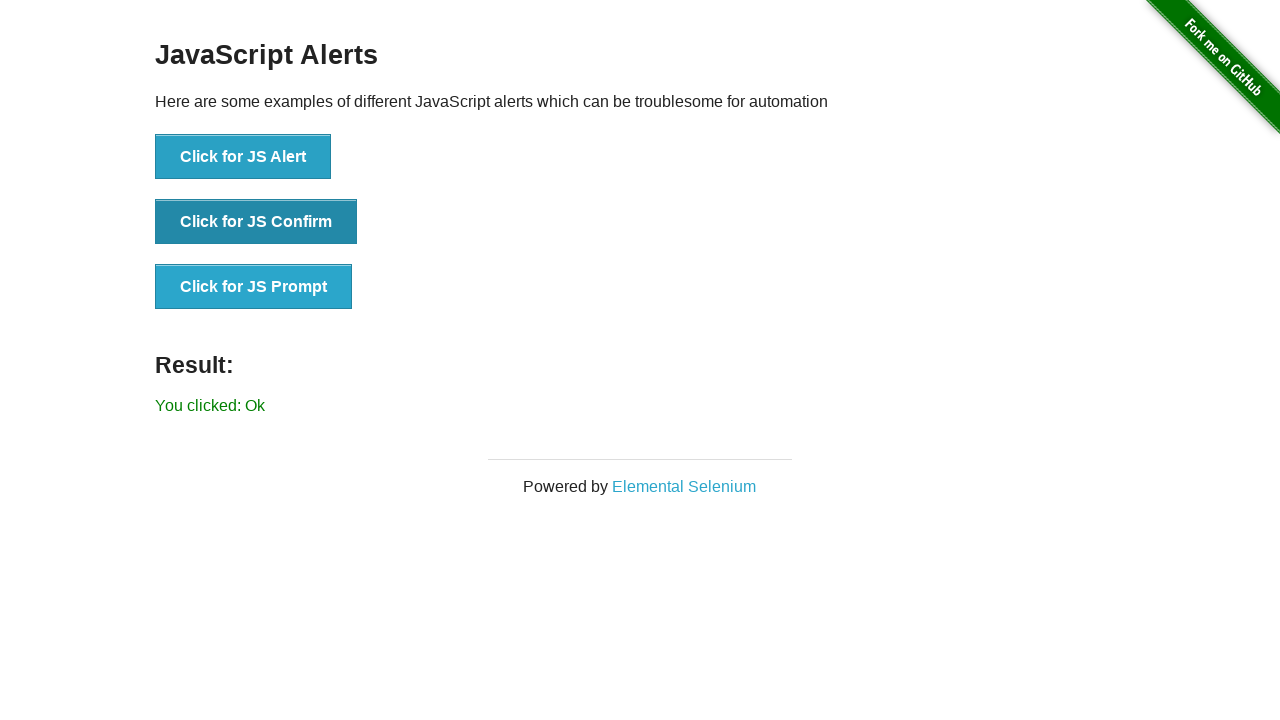

Clicked JS Prompt button and entered text 'Hi I Am Vishwas' at (254, 287) on xpath=//button[@onclick='jsPrompt()']
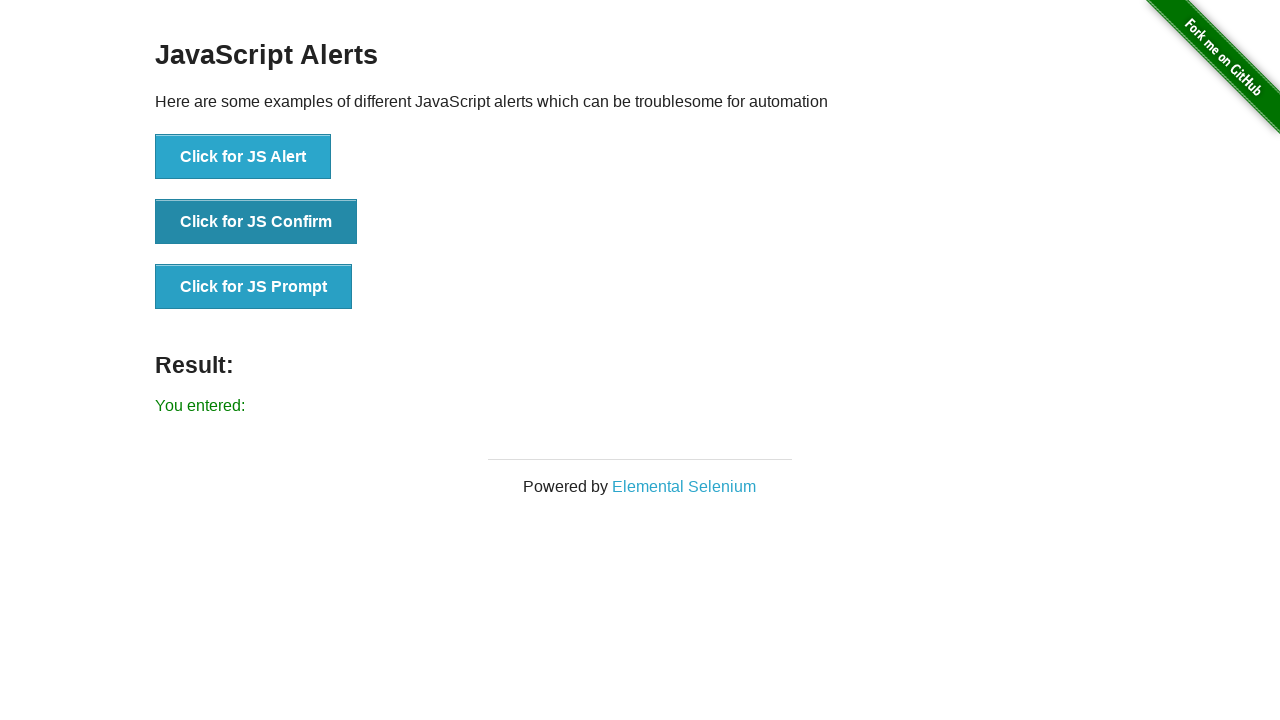

JS Prompt result message appeared
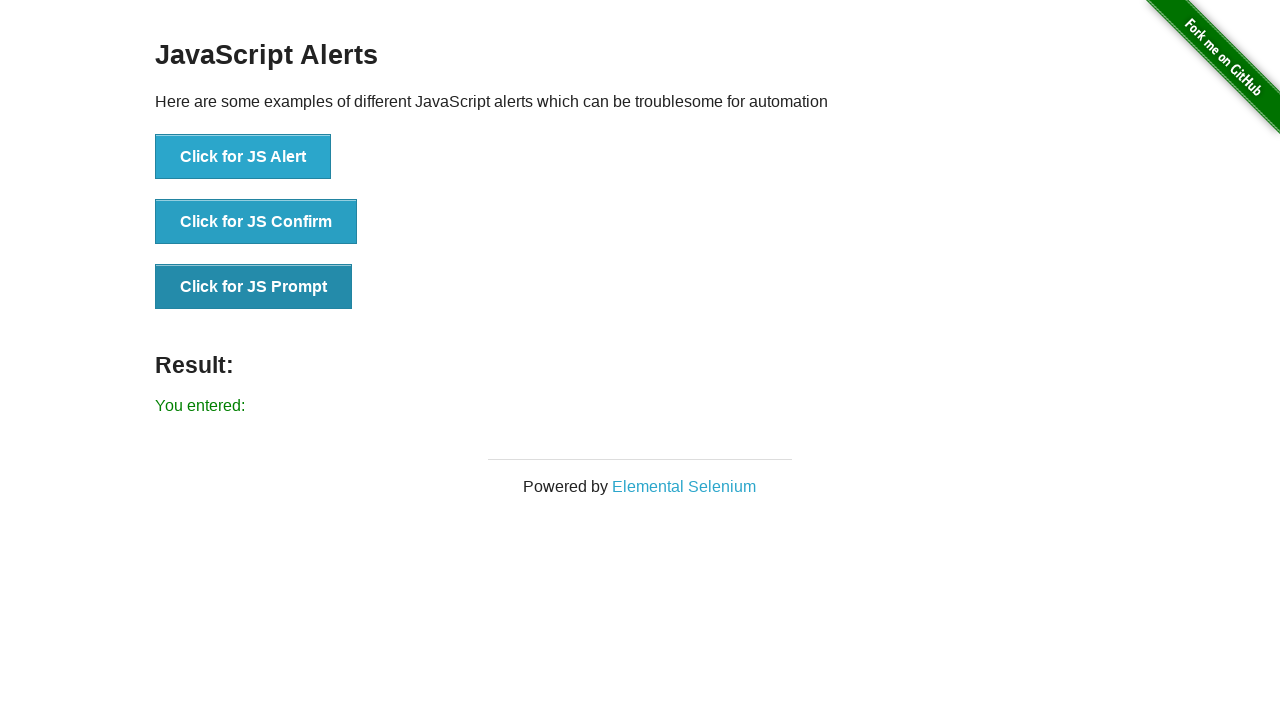

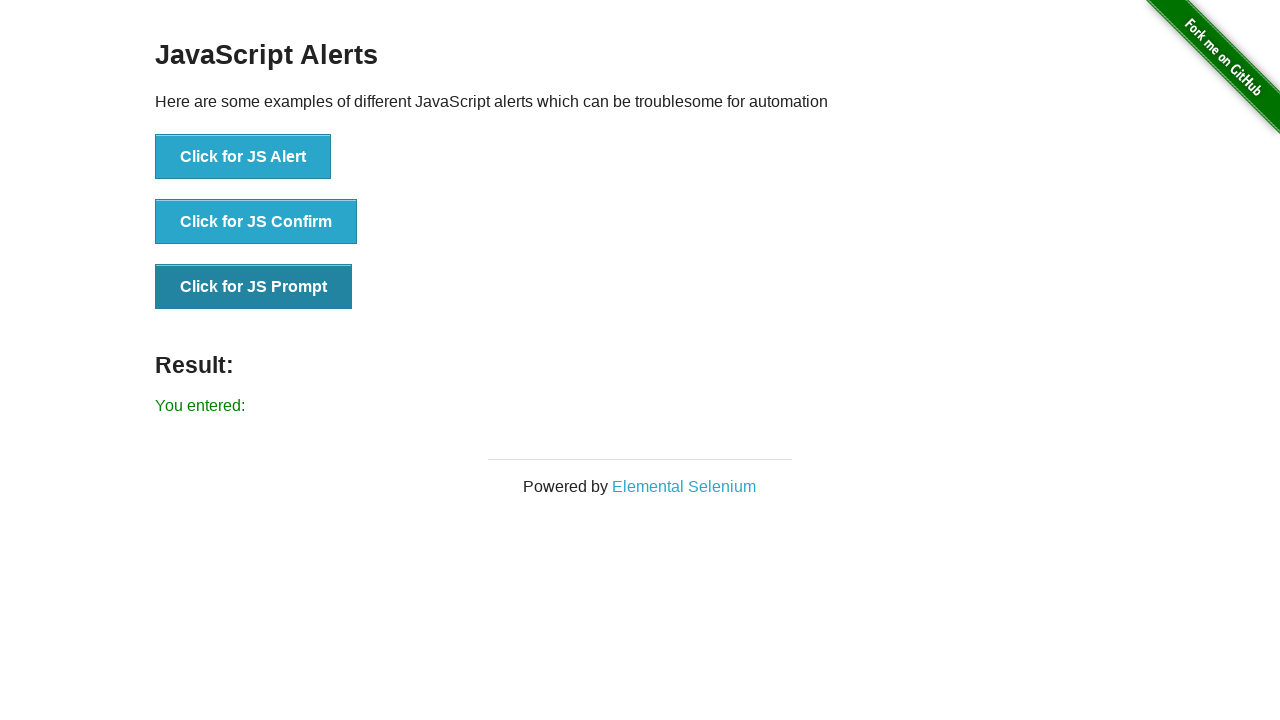